Tests tooltip functionality by hovering over an age input field to display a tooltip

Starting URL: https://jqueryui.com/resources/demos/tooltip/default.html

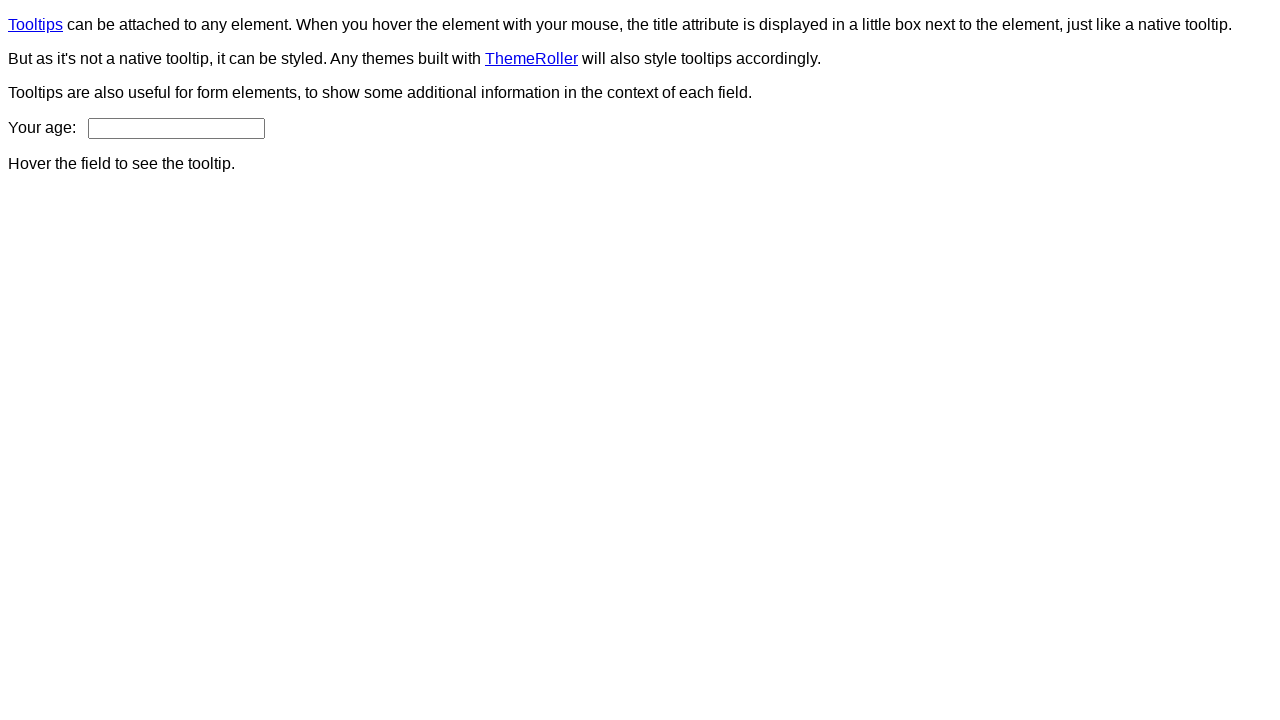

Hovered over the age input field at (176, 128) on #age
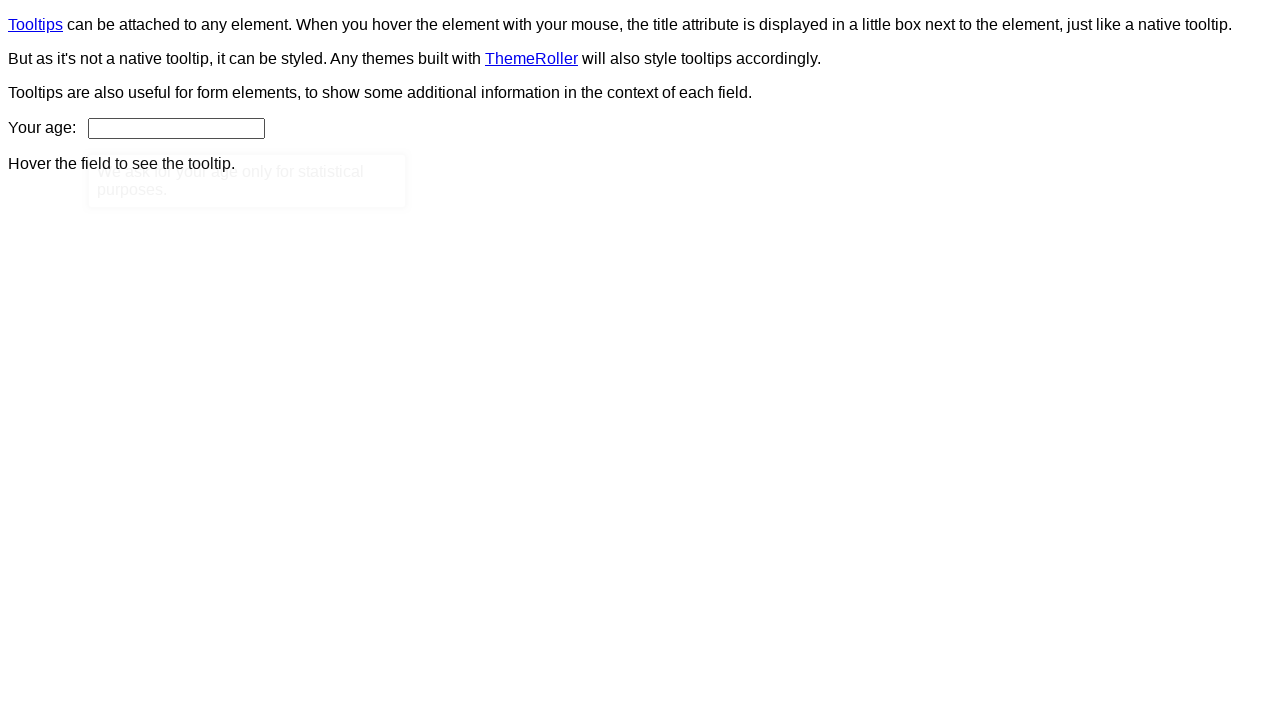

Tooltip content appeared and is visible
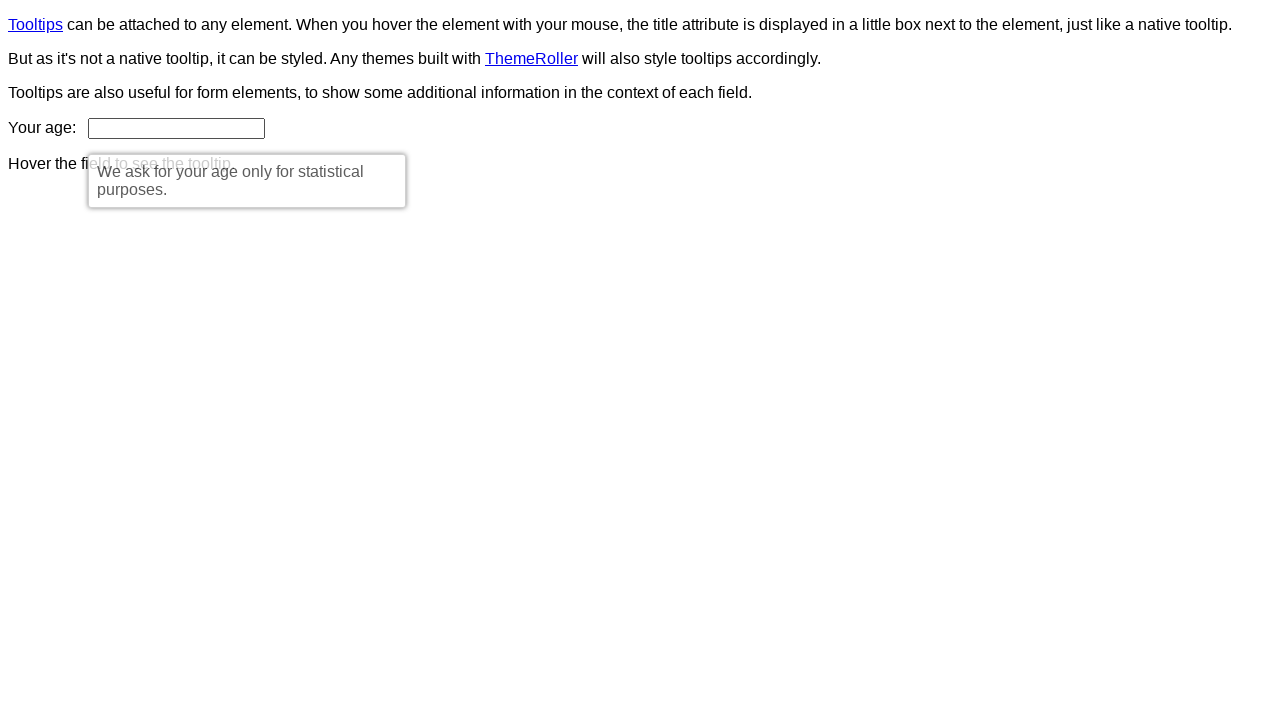

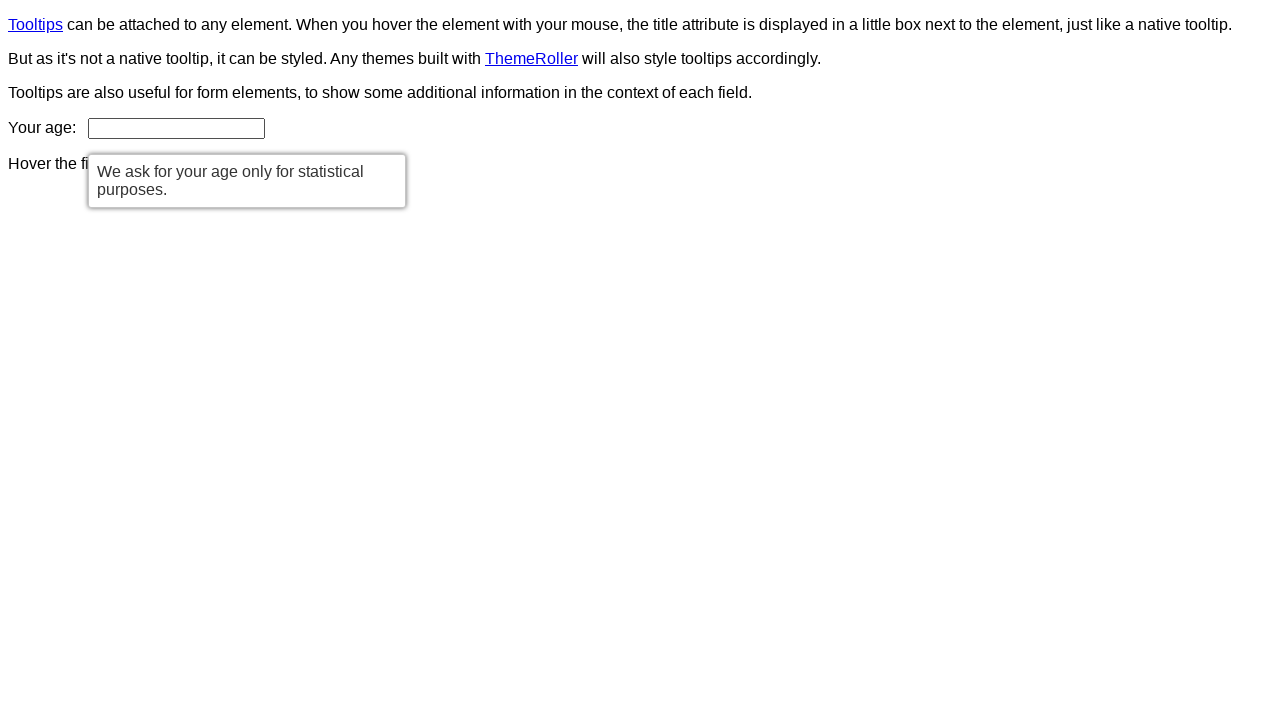